Navigates to Yahoo Japan homepage and verifies the page loads successfully by waiting for the page content to be available.

Starting URL: https://www.yahoo.co.jp/

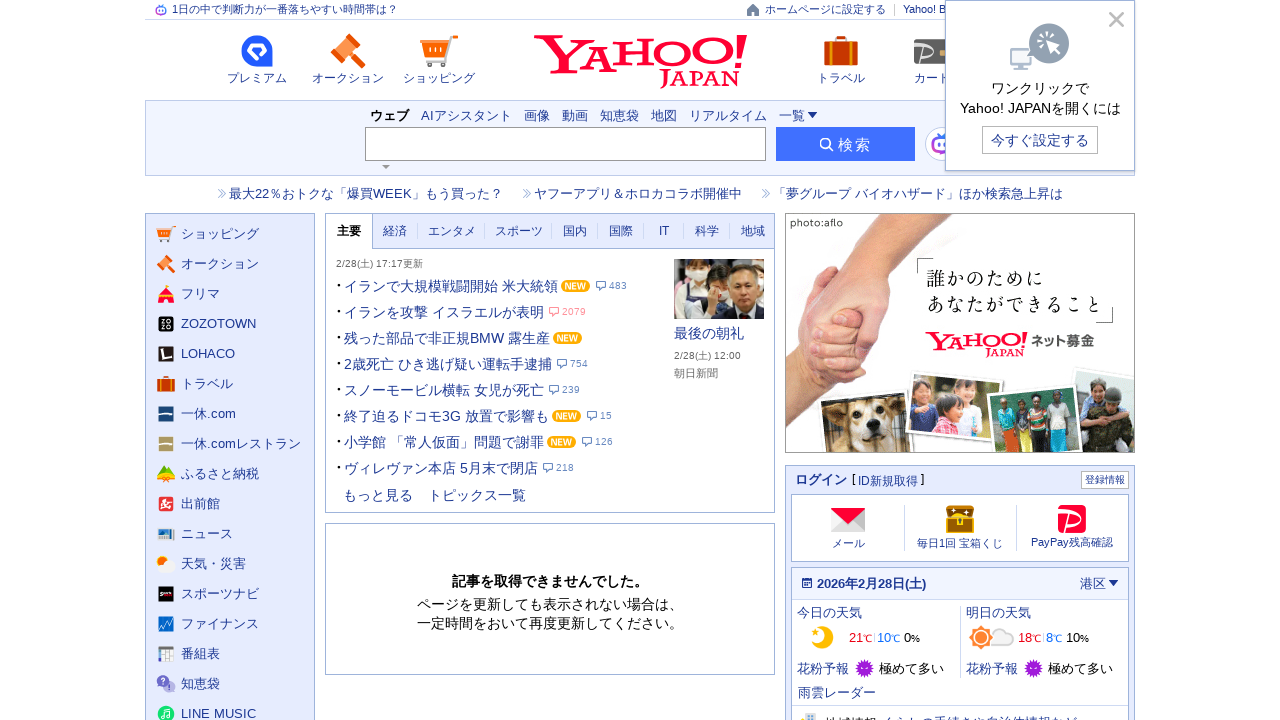

Navigated to Yahoo Japan homepage
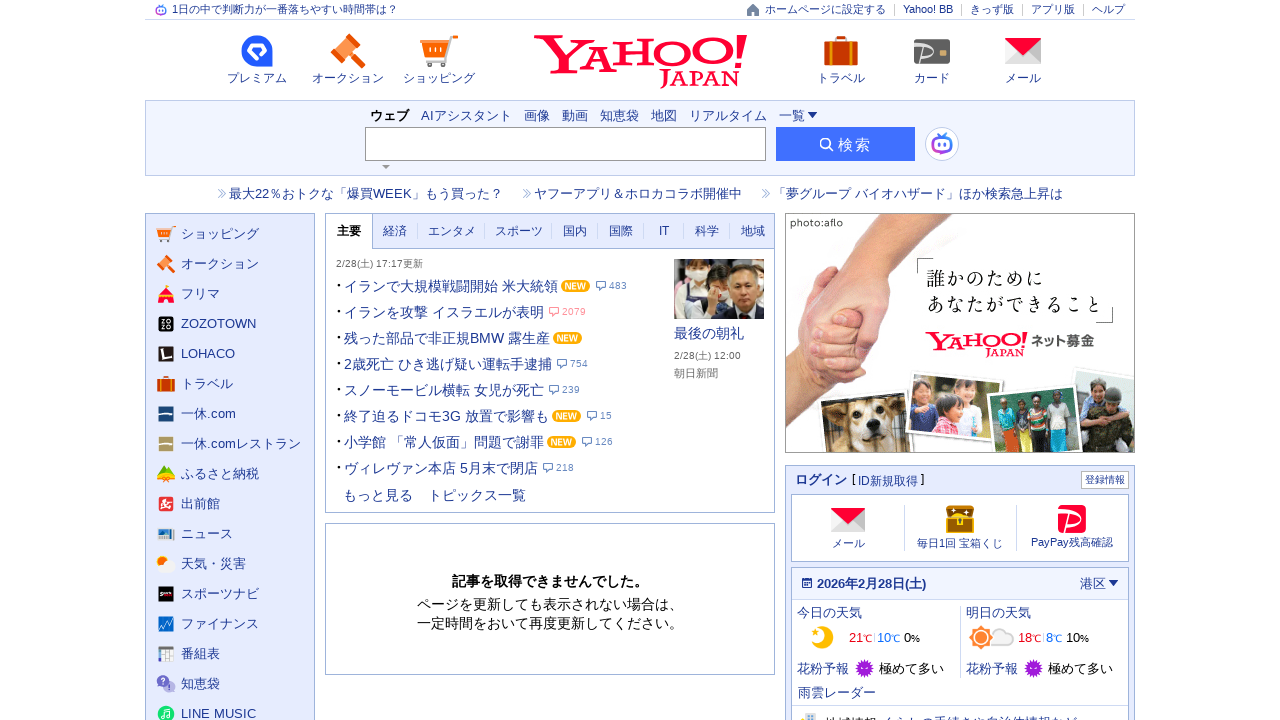

Page DOM content loaded
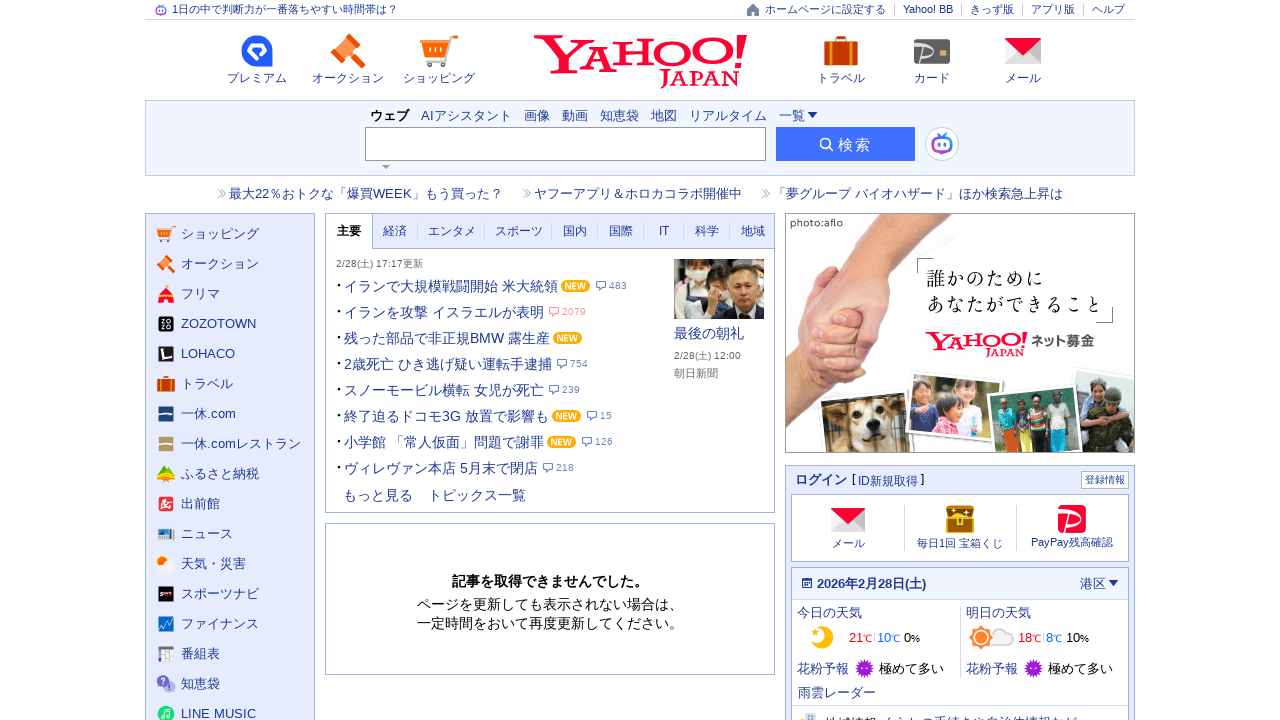

Page body content verified and available
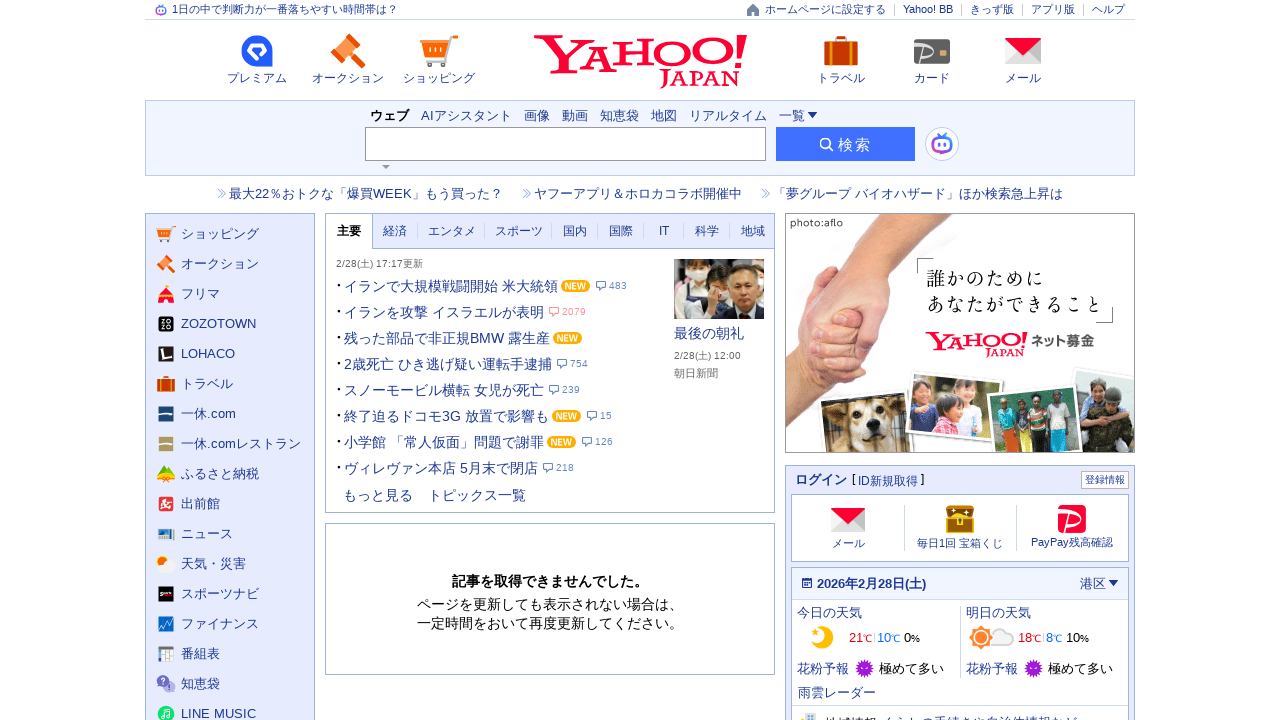

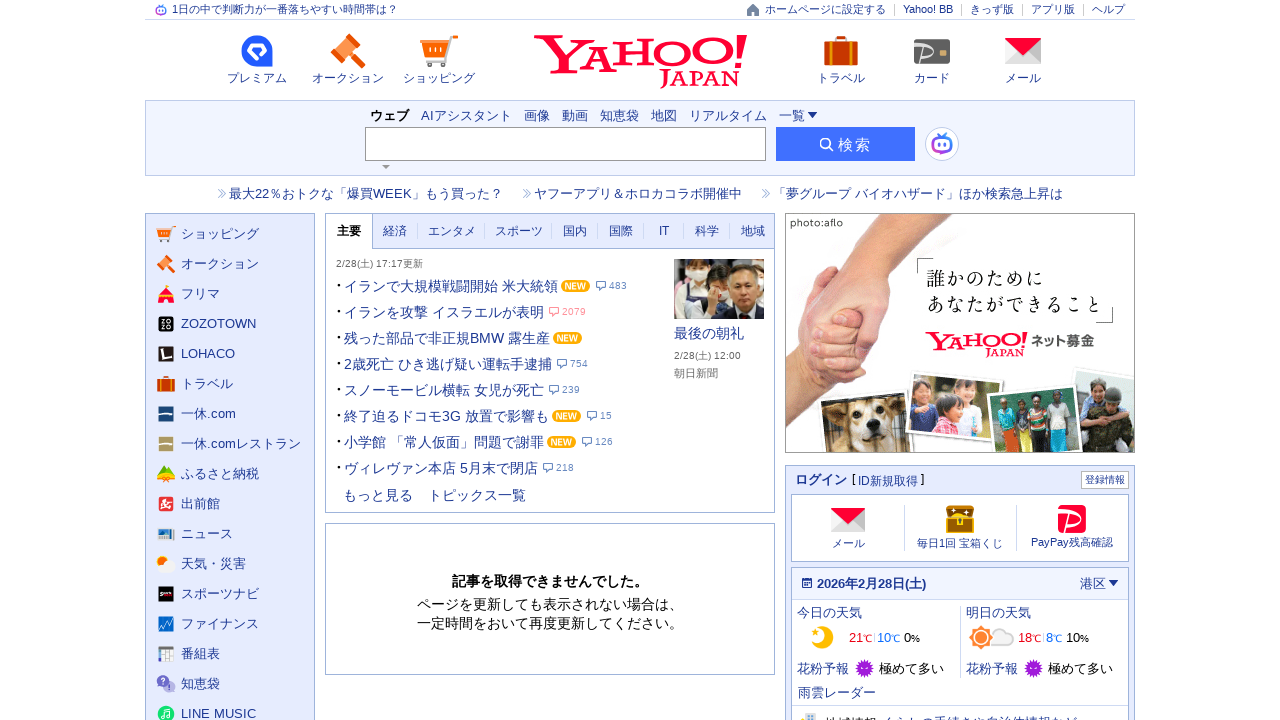